Tests clicking on a form element (likely a checkbox or radio button) and verifies its selection state changes

Starting URL: https://sahitest.com/demo/clicks.htm

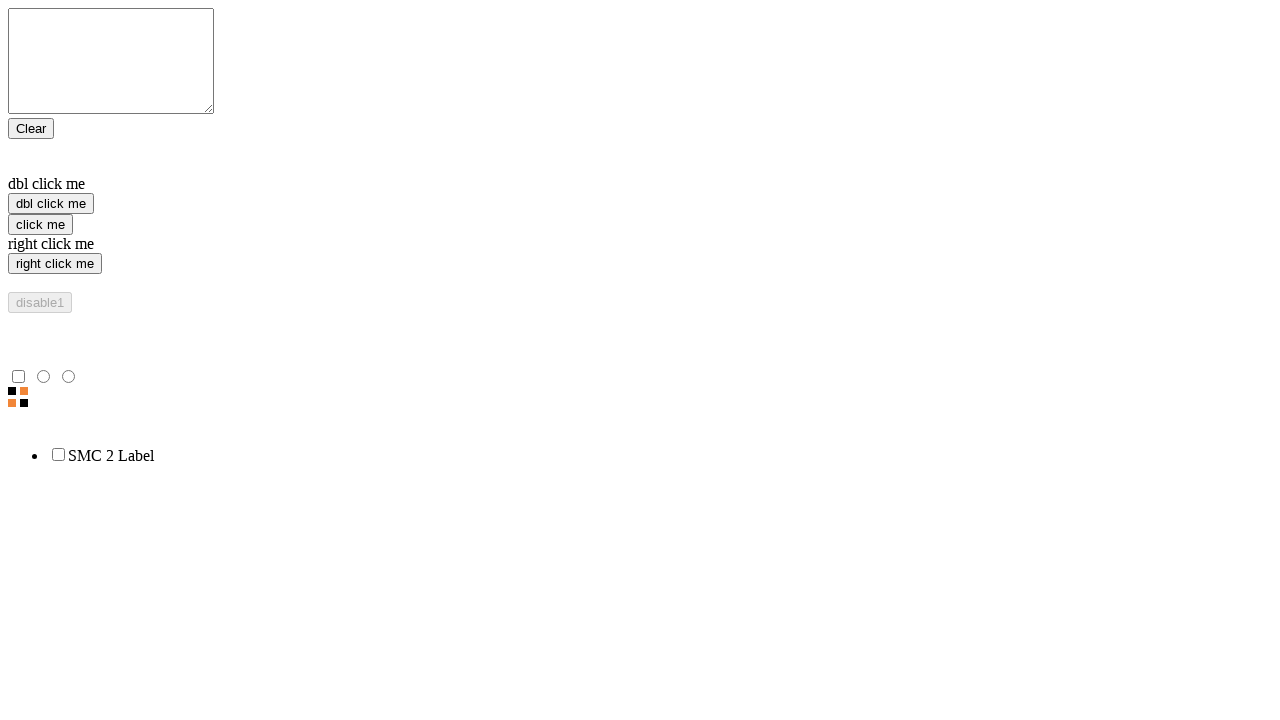

Clicked on form input element (checkbox/radio button) at (18, 376) on xpath=/html/body/form/input[6]
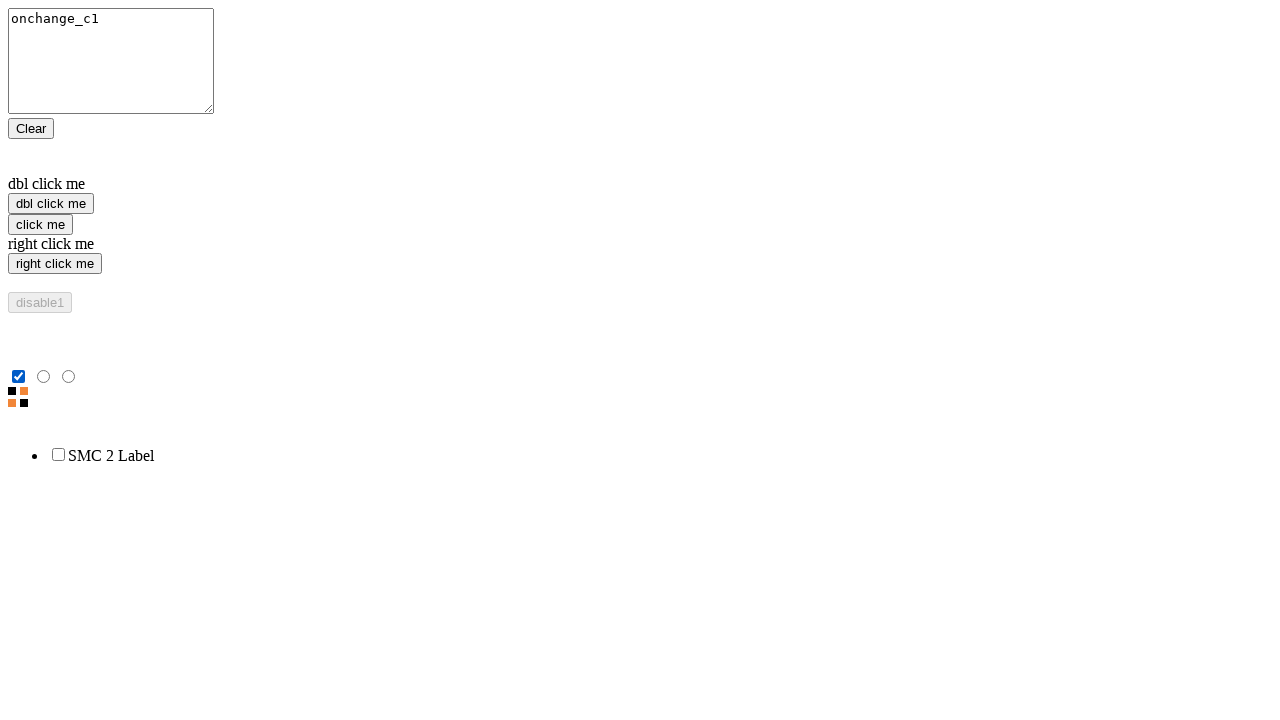

Waited 500ms for selection state change to be visible
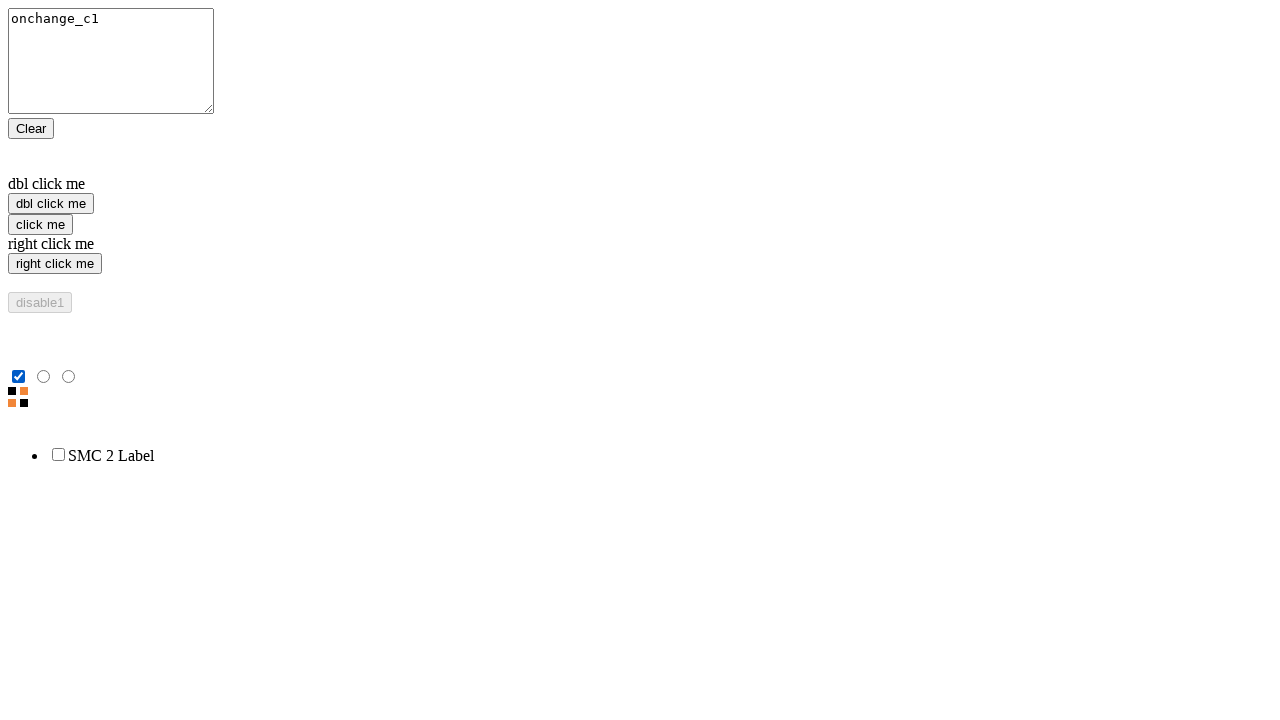

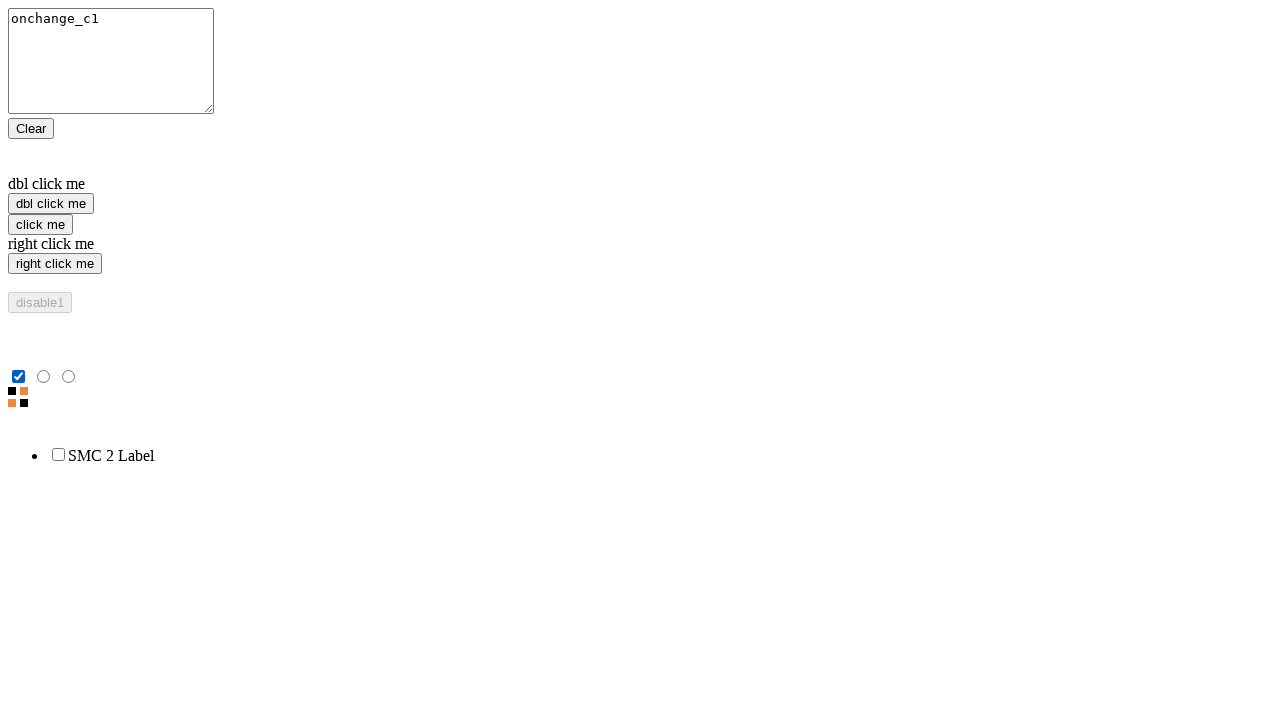